Tests click and drag selection of multiple elements from index 0 to 10

Starting URL: https://automationfc.github.io/jquery-selectable/

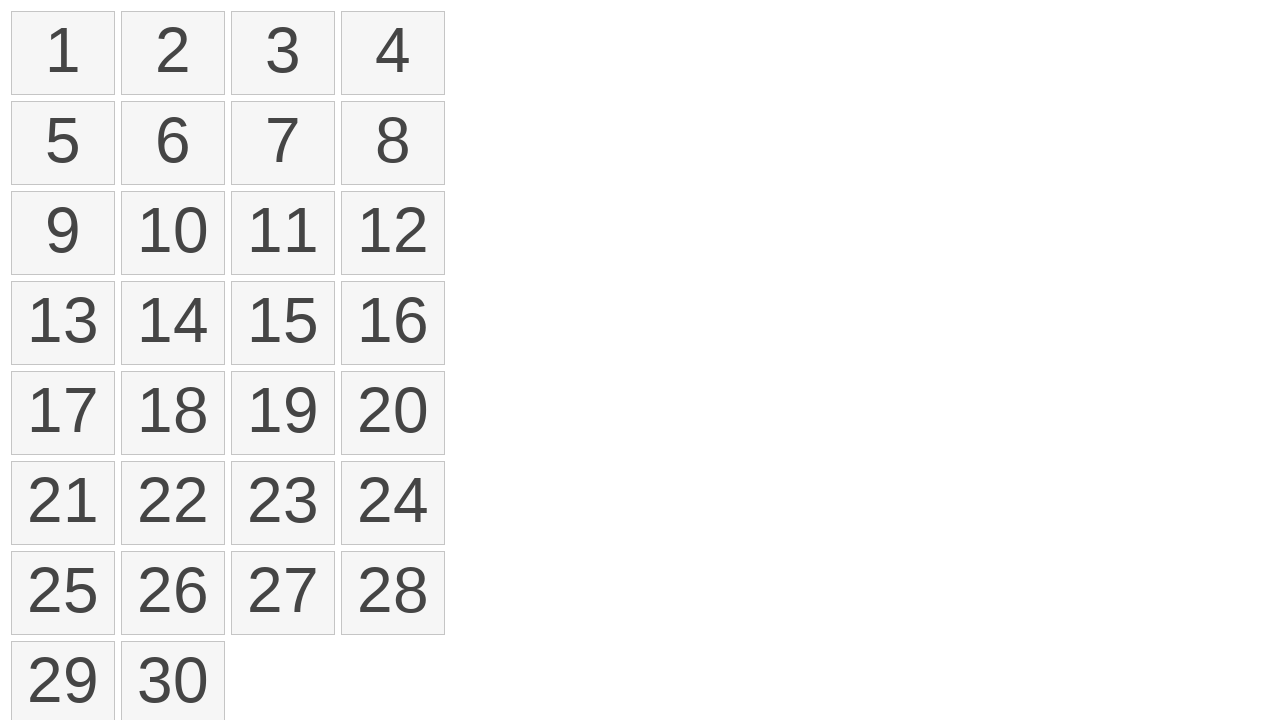

Retrieved all selectable items from the list
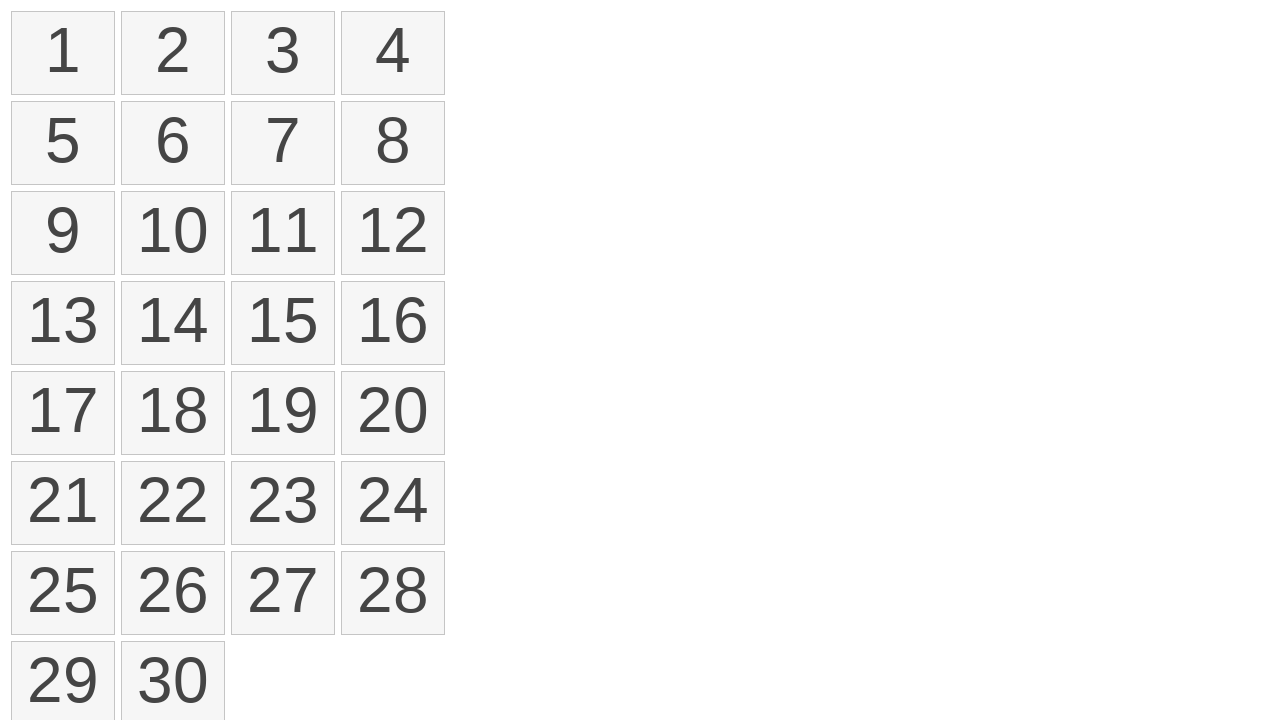

Located first selectable element (index 0)
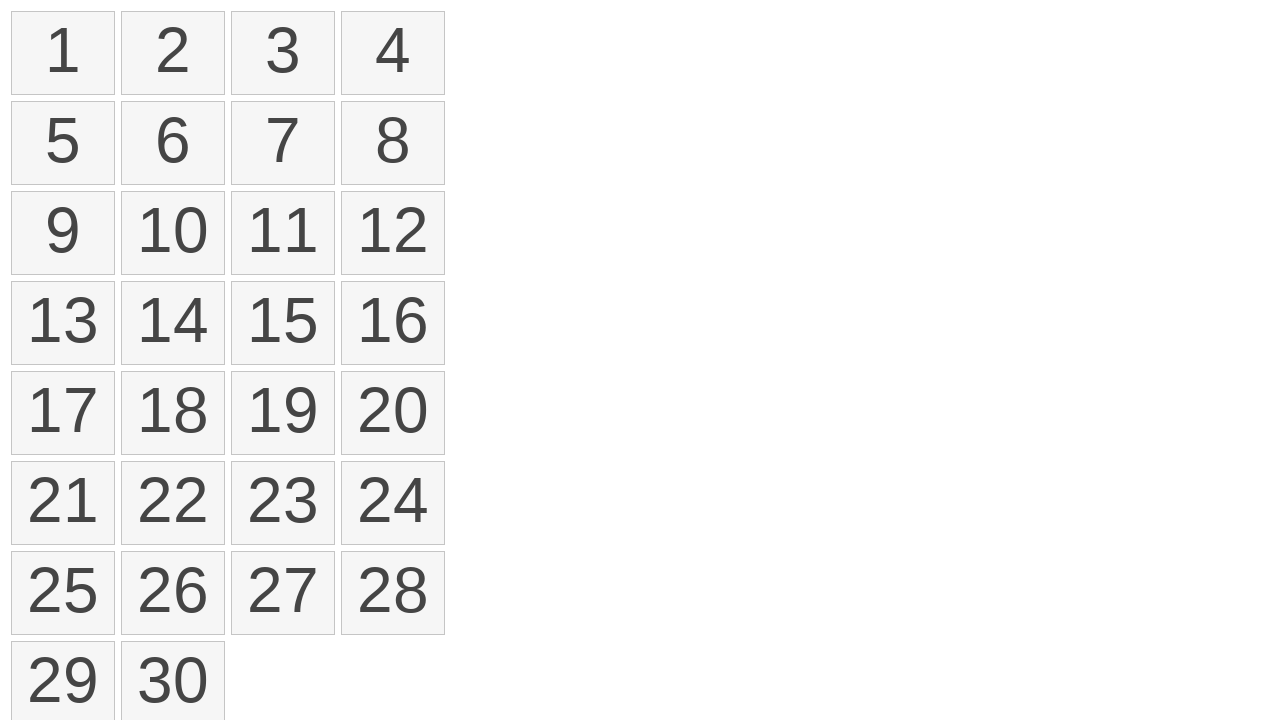

Located eleventh selectable element (index 10)
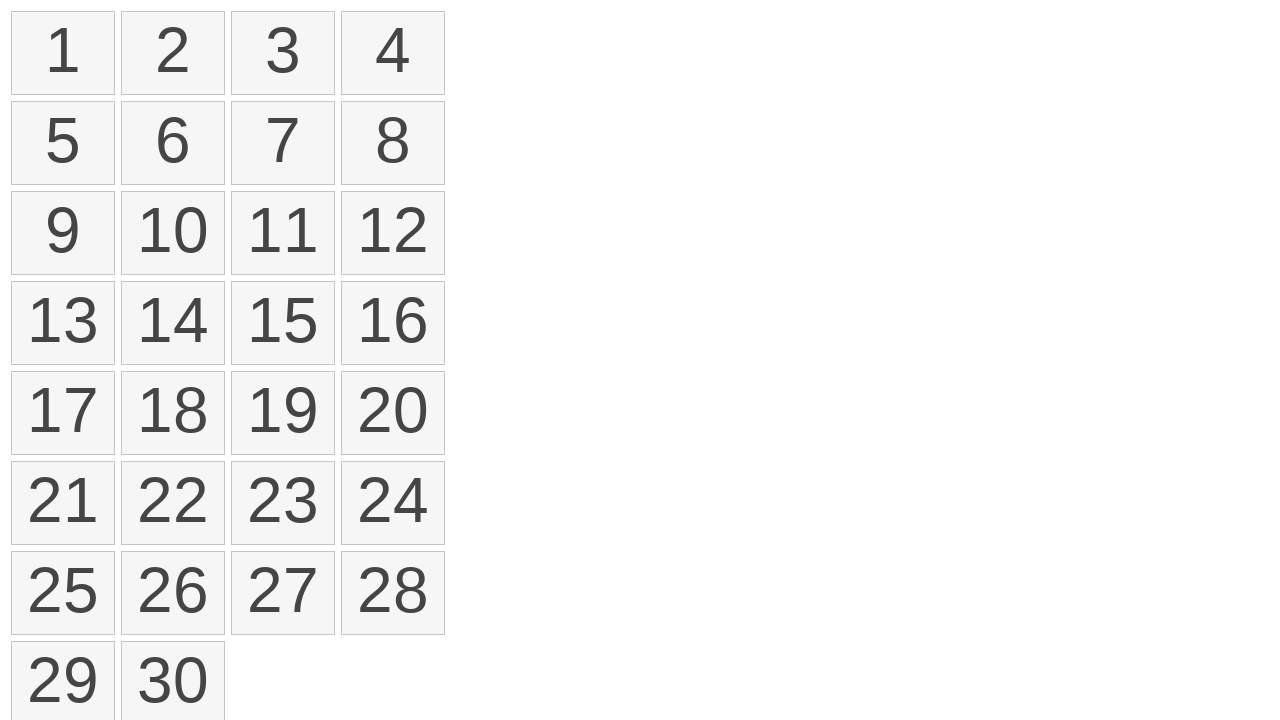

Performed click and drag selection from element 0 to element 10 at (283, 233)
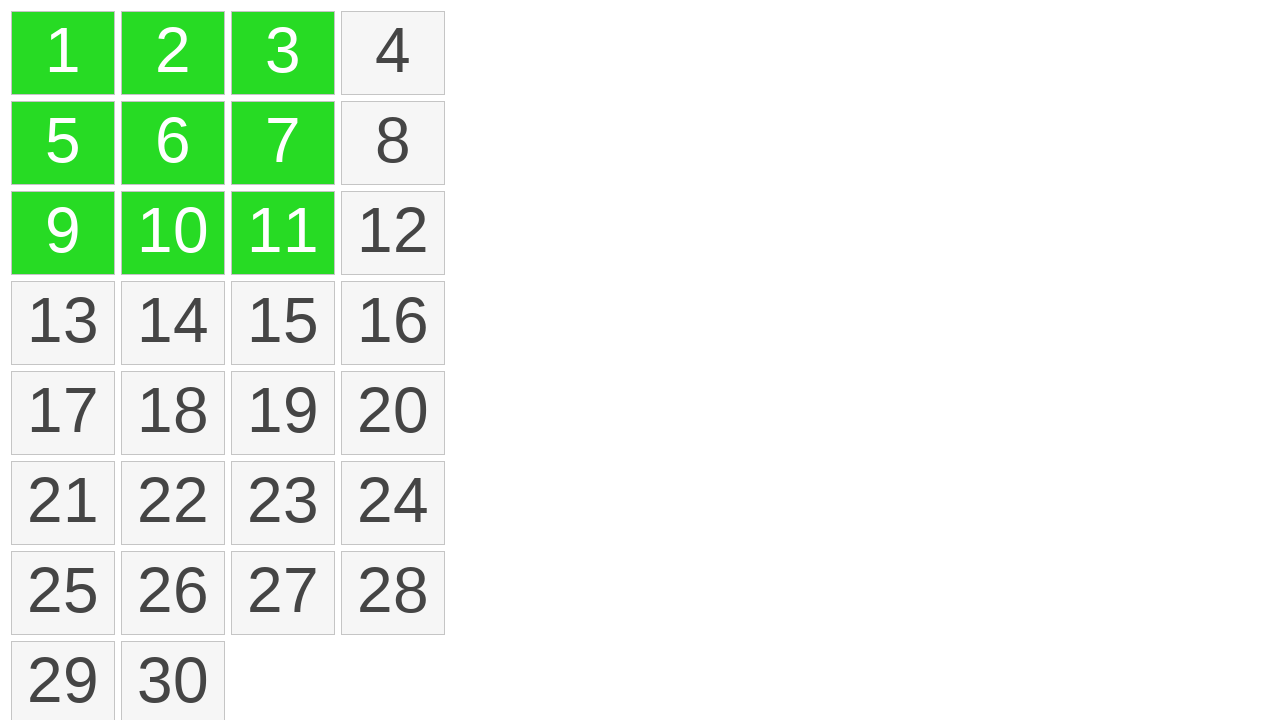

Multiple elements selected - ui-selected class detected
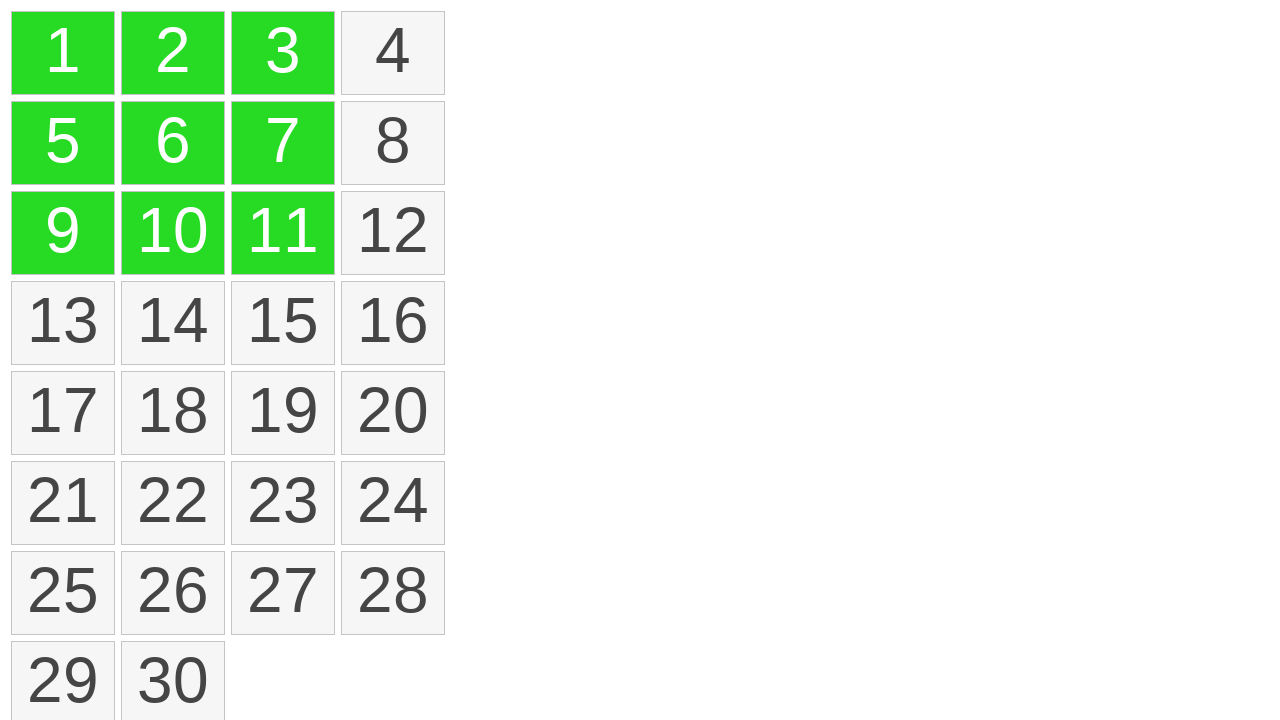

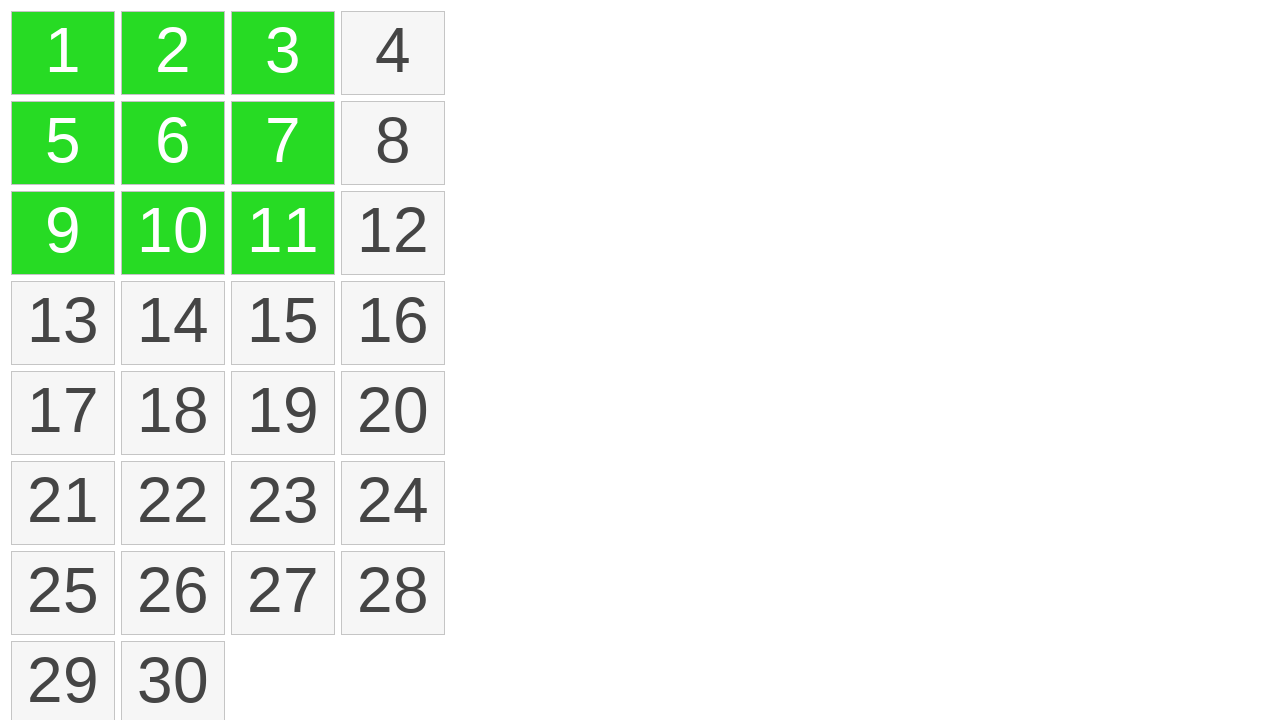